Tests that entering a number below 50 displays the error message "Number is too small"

Starting URL: https://kristinek.github.io/site/tasks/enter_a_number

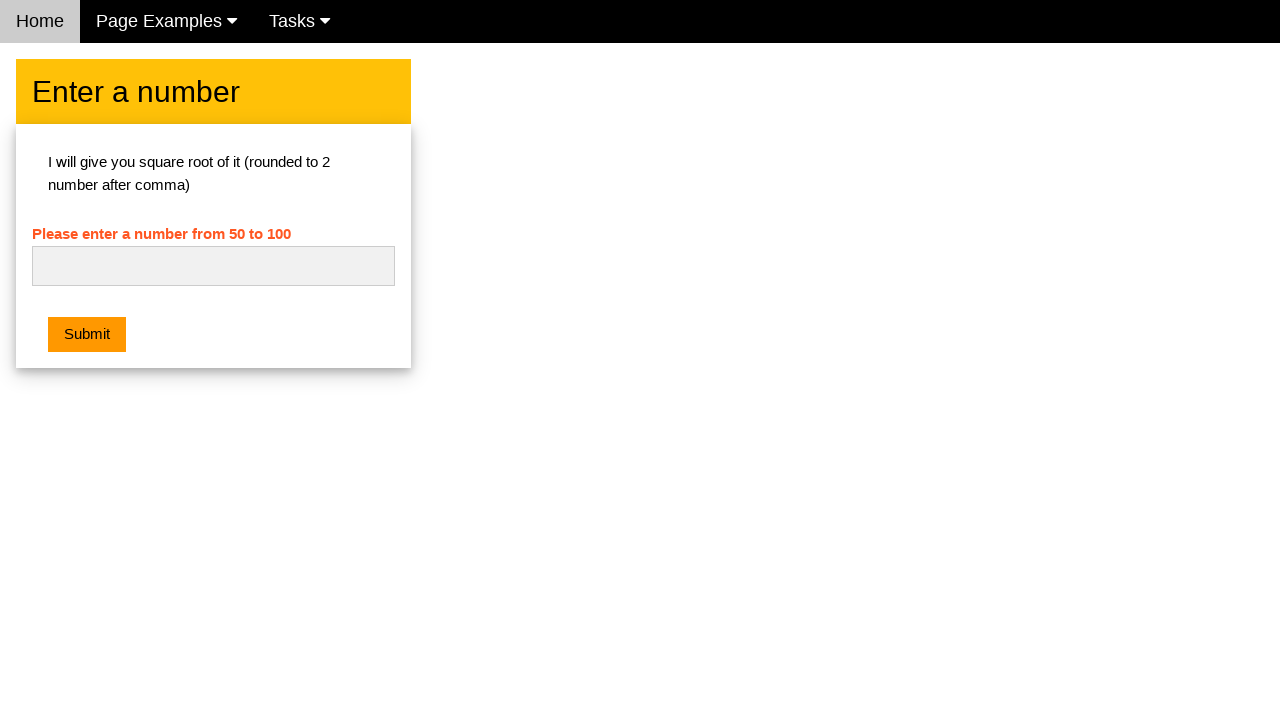

Navigated to the number entry task page
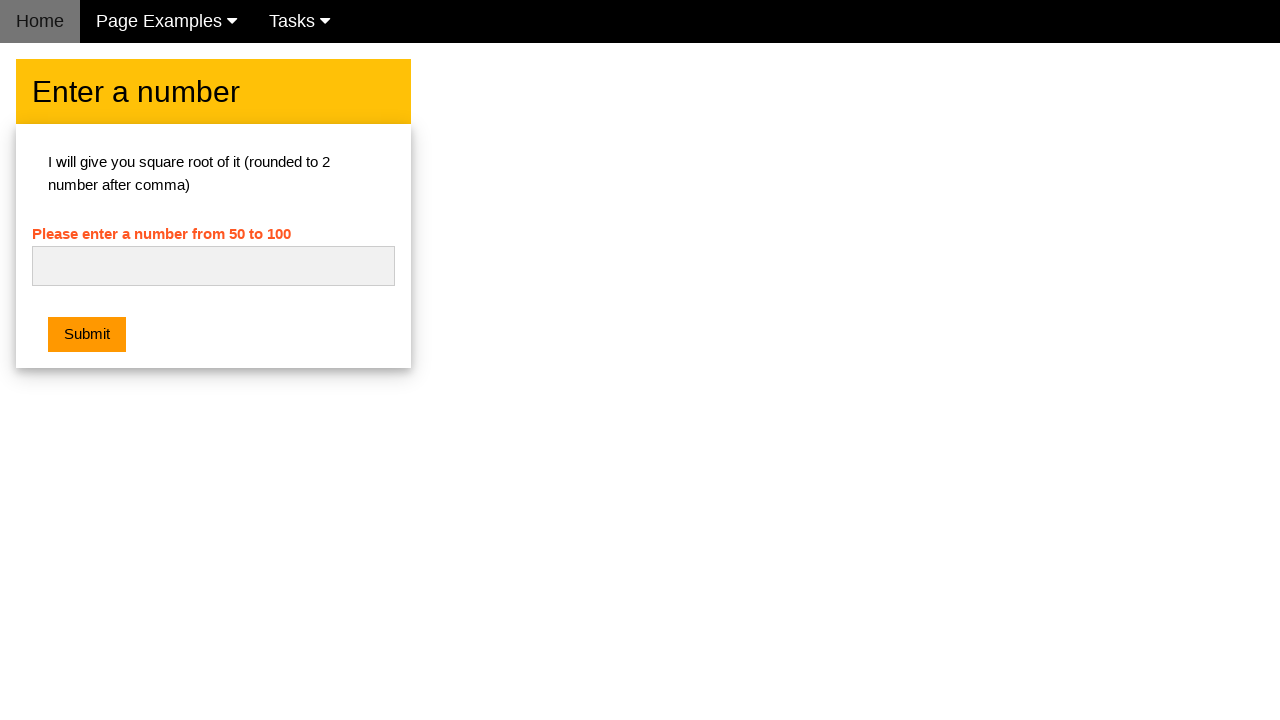

Filled input field with number 45 (below minimum of 50) on #numb
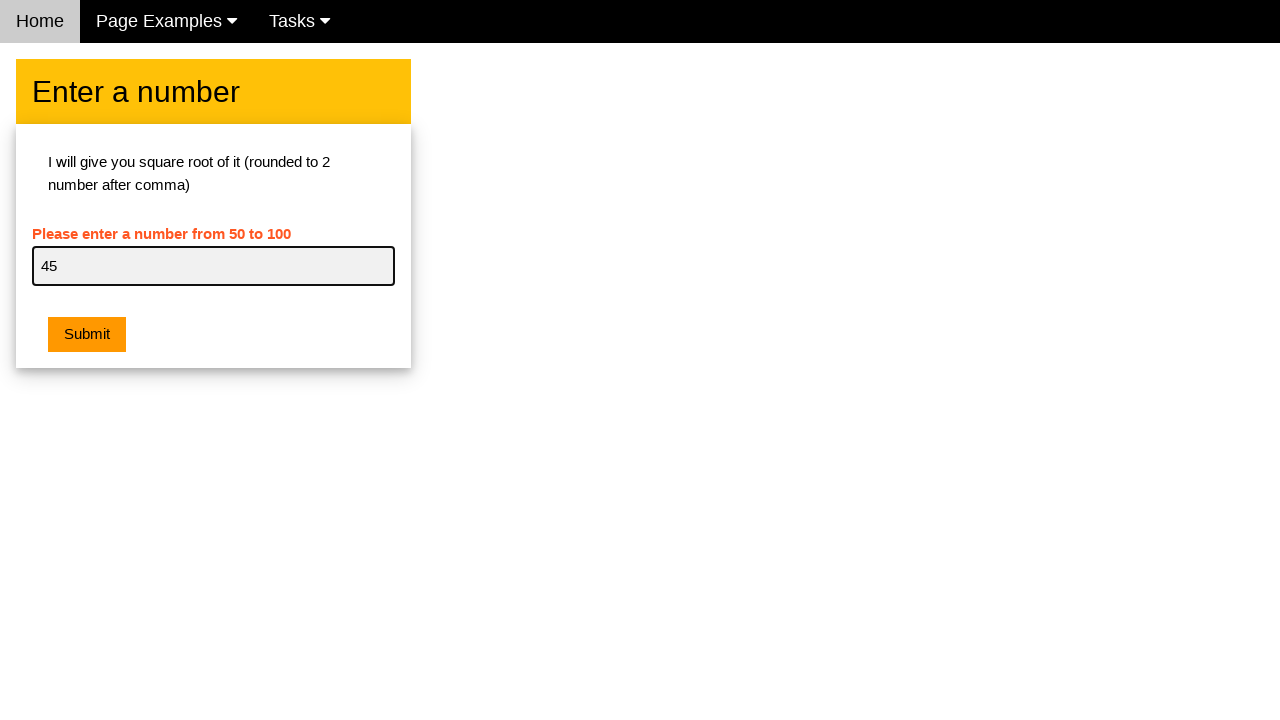

Clicked submit button at (87, 335) on button[type='button']
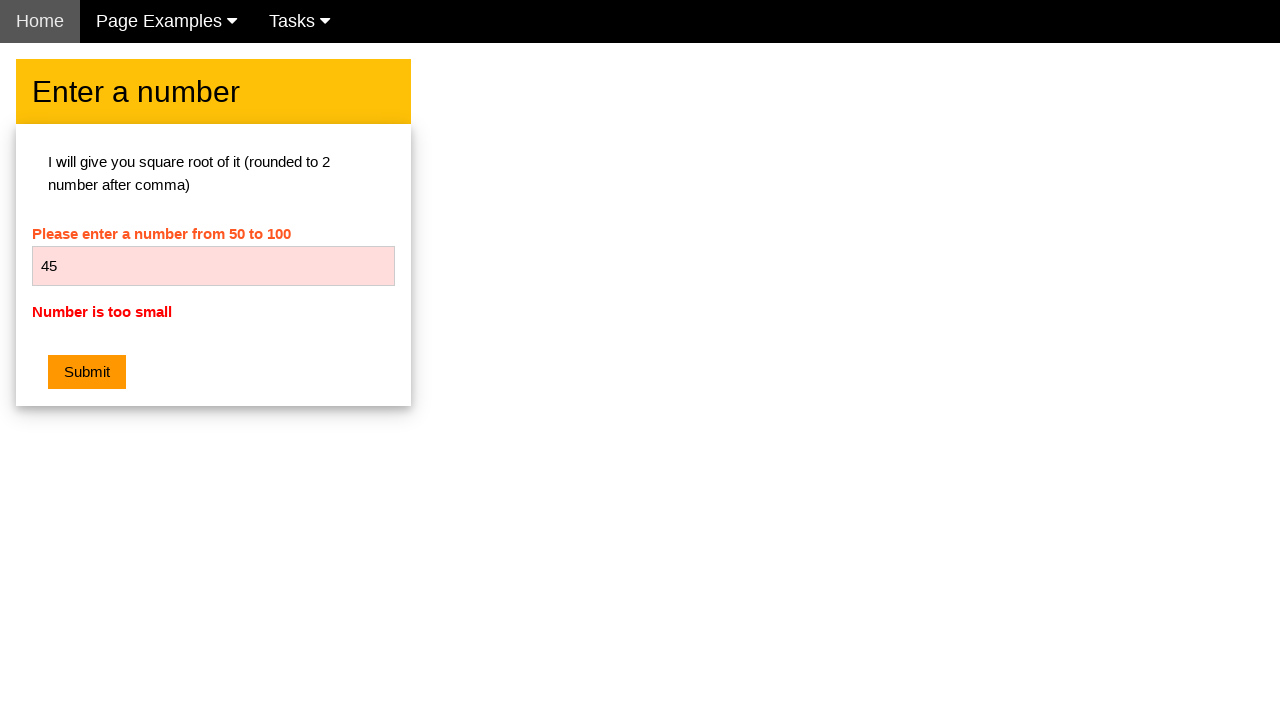

Error message appeared
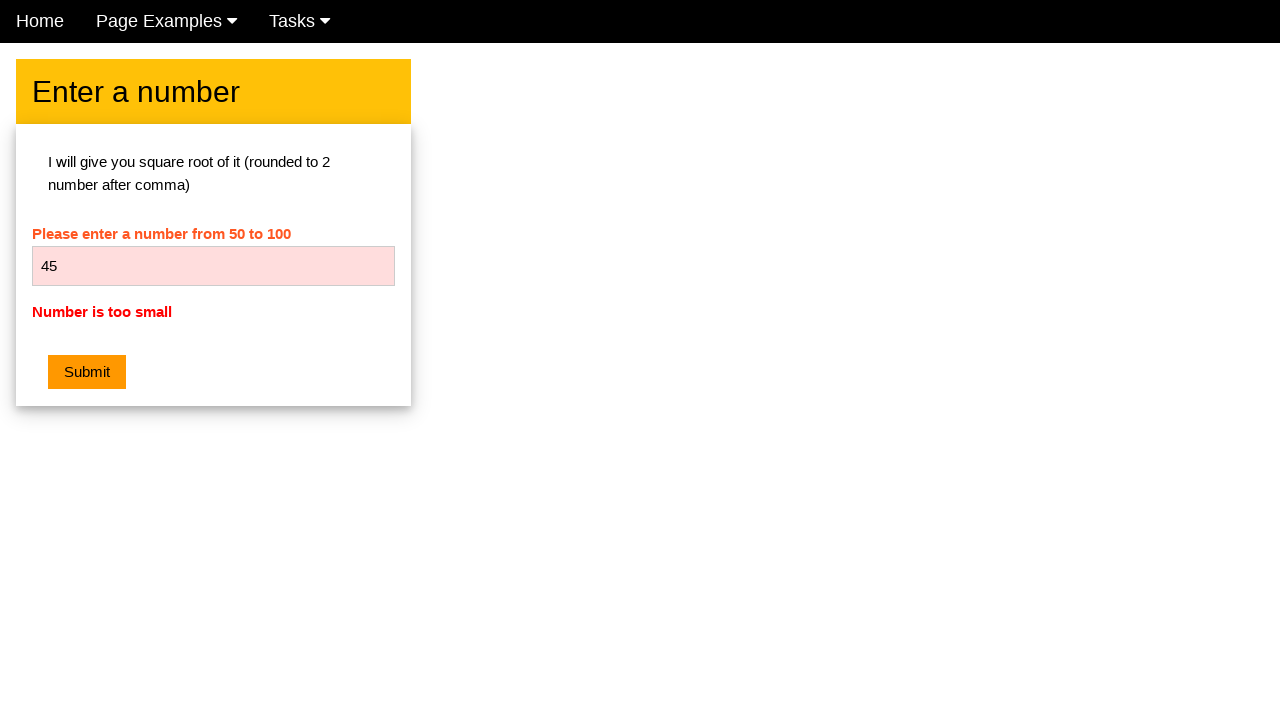

Verified error message displays 'Number is too small'
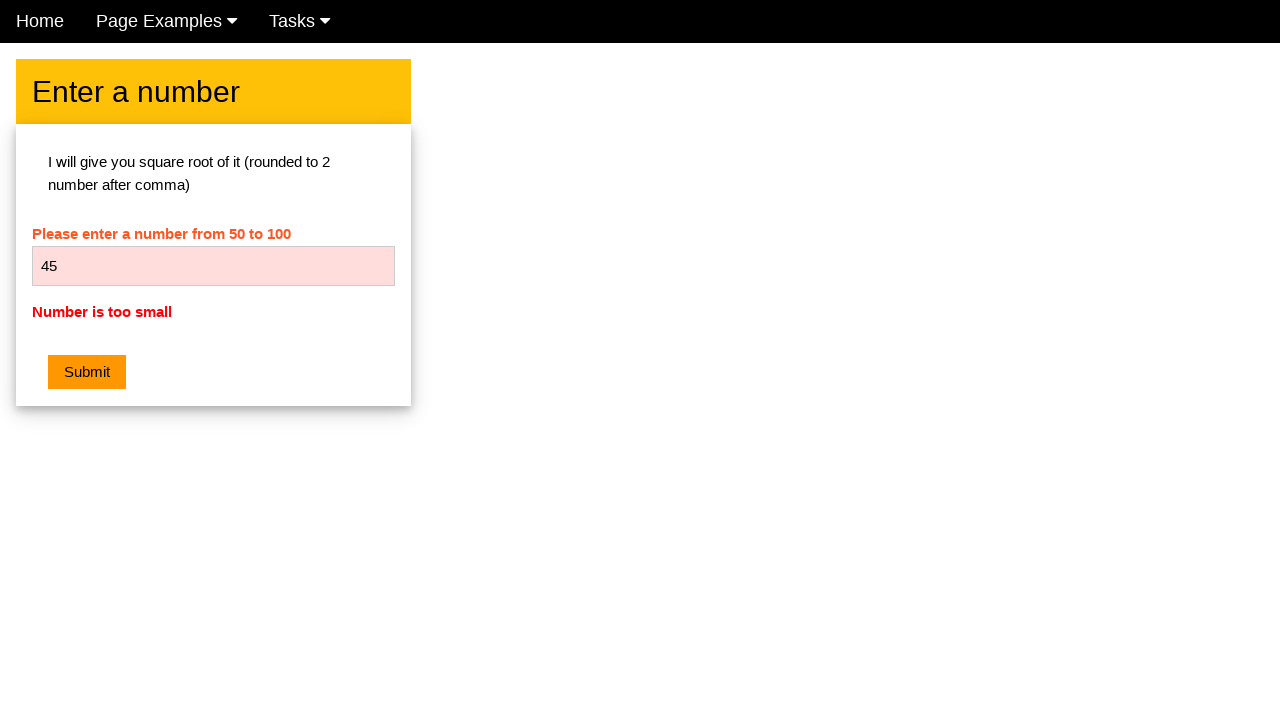

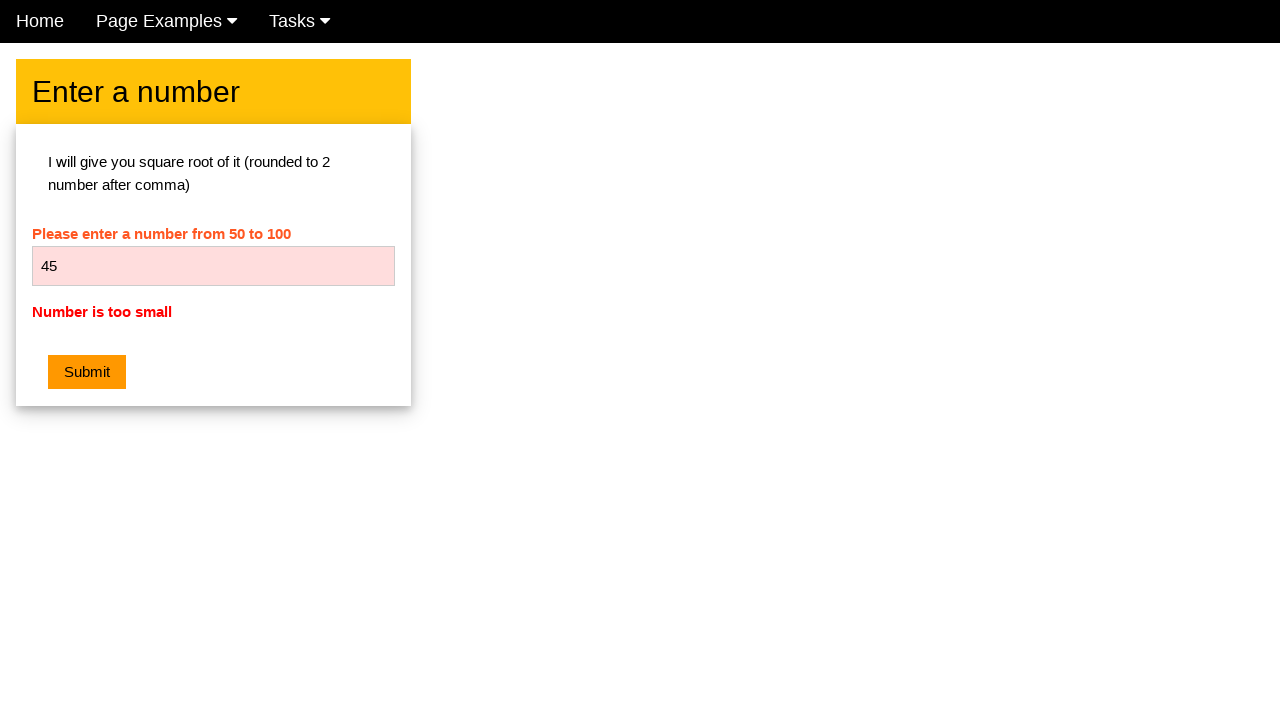